Tests dropdown functionality by verifying the country dropdown has expected number of options and contains specific countries

Starting URL: https://www.orangehrm.com/30-day-free-trial

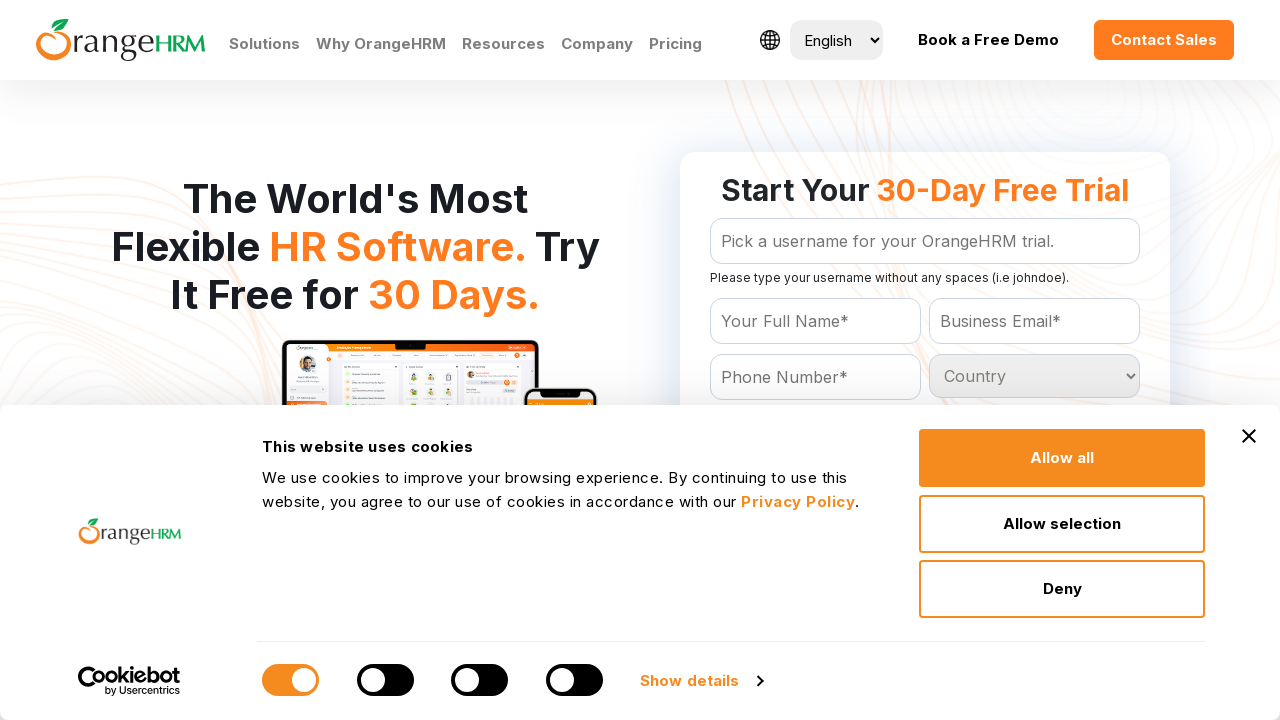

Waited for country dropdown to be present
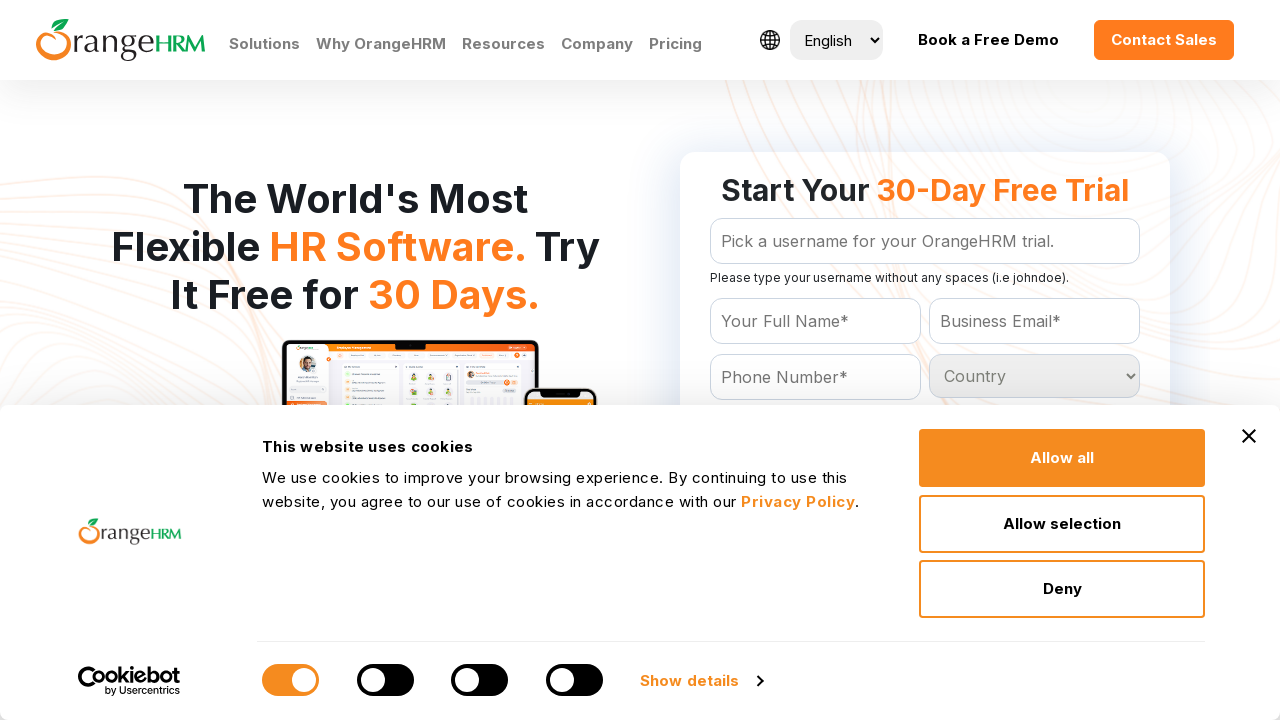

Retrieved all country options from dropdown
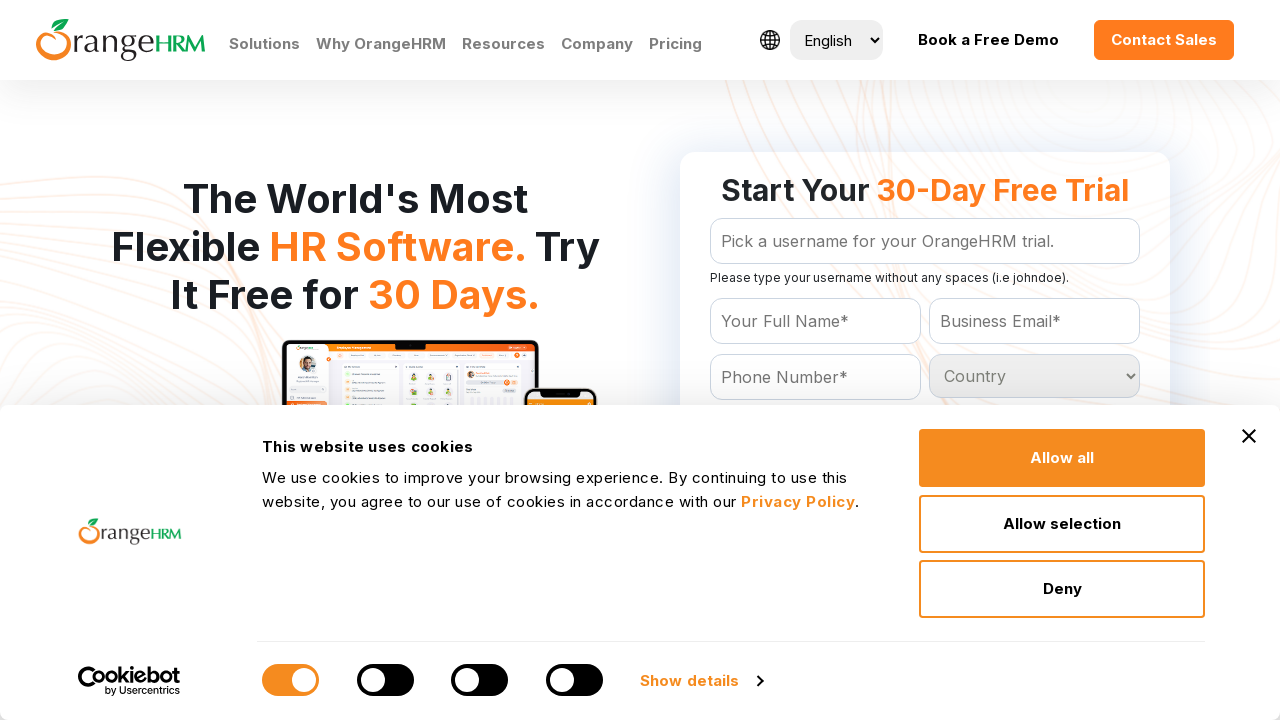

Verified dropdown option count: 233 (expected 233)
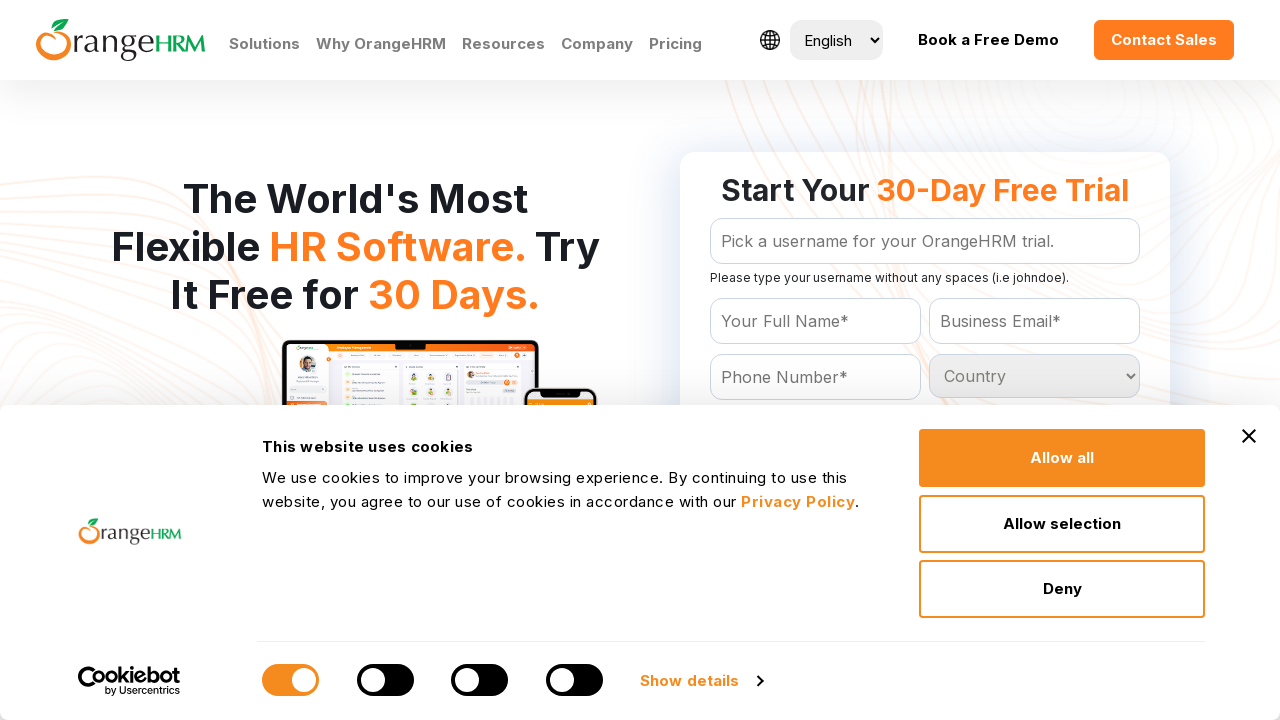

Printed all dropdown country options
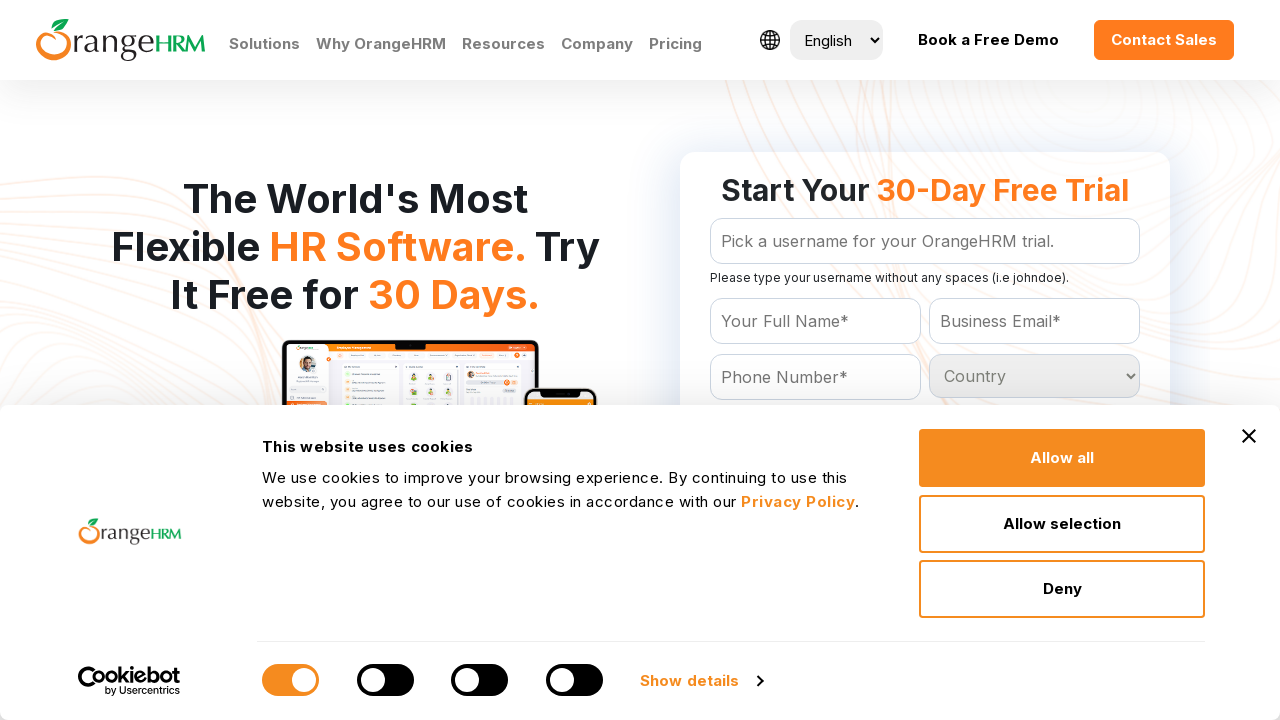

Created country list and verified 'India' is present: False
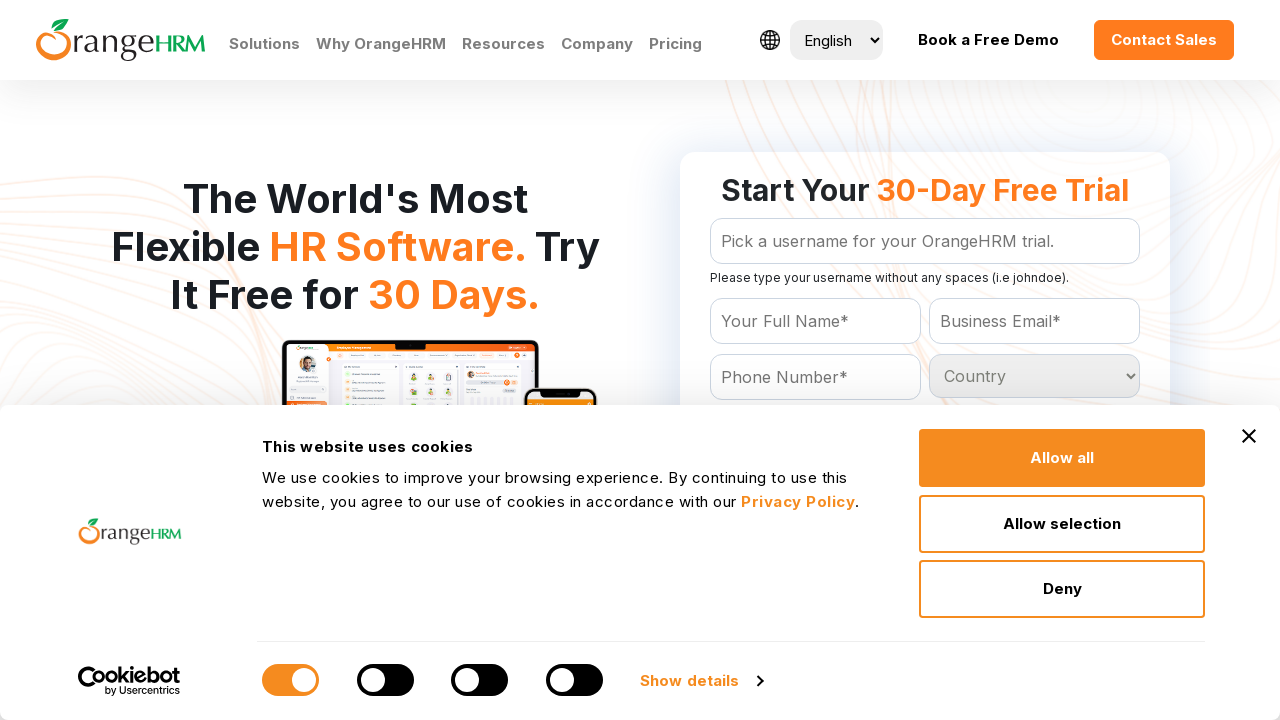

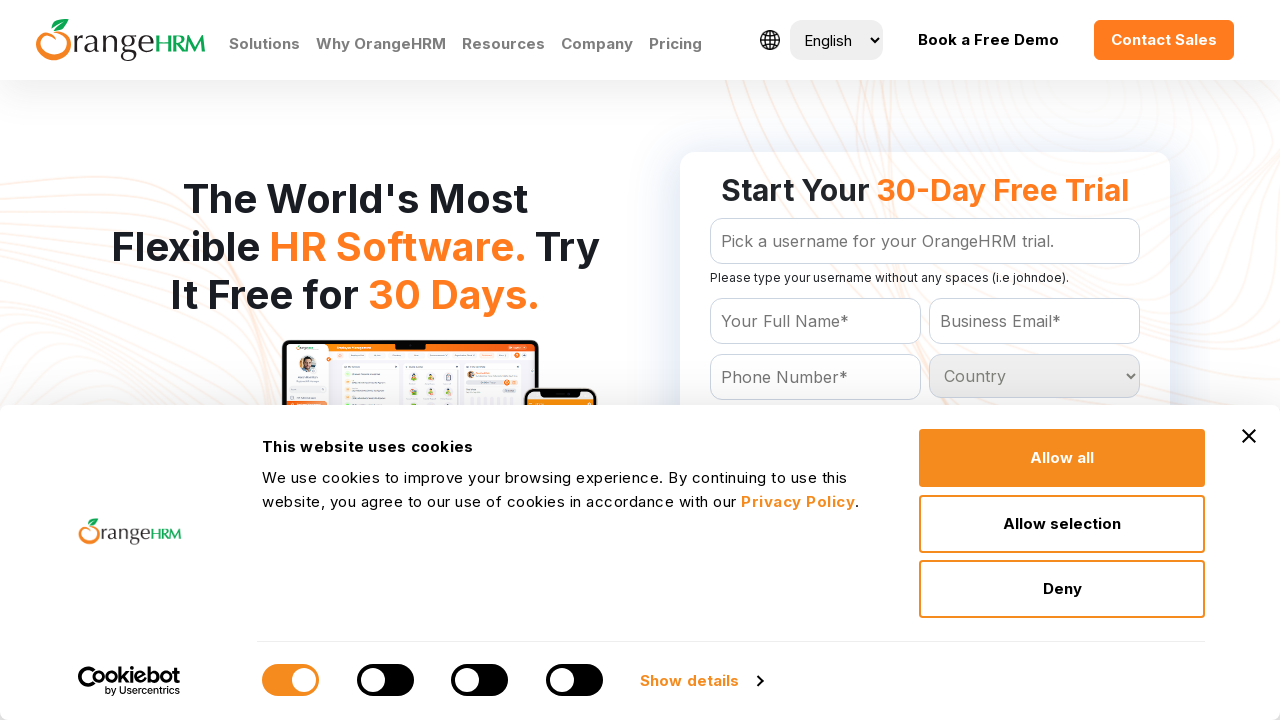